Tests registration form validation by clicking submit with empty data and verifying error messages are displayed for all required fields

Starting URL: https://alada.vn/tai-khoan/dang-ky.html

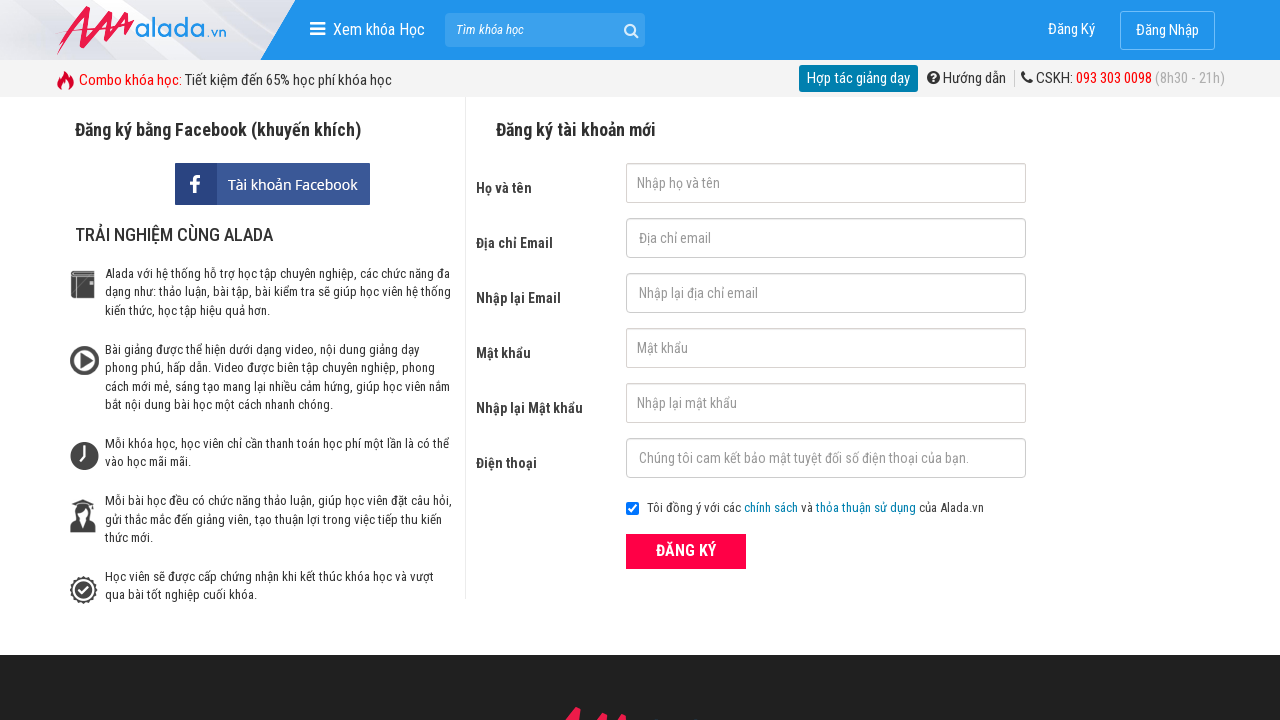

Clicked ĐĂNG KÝ (Register) button without filling any data at (686, 551) on xpath=//form[@id='frmLogin']//button[text()='ĐĂNG KÝ']
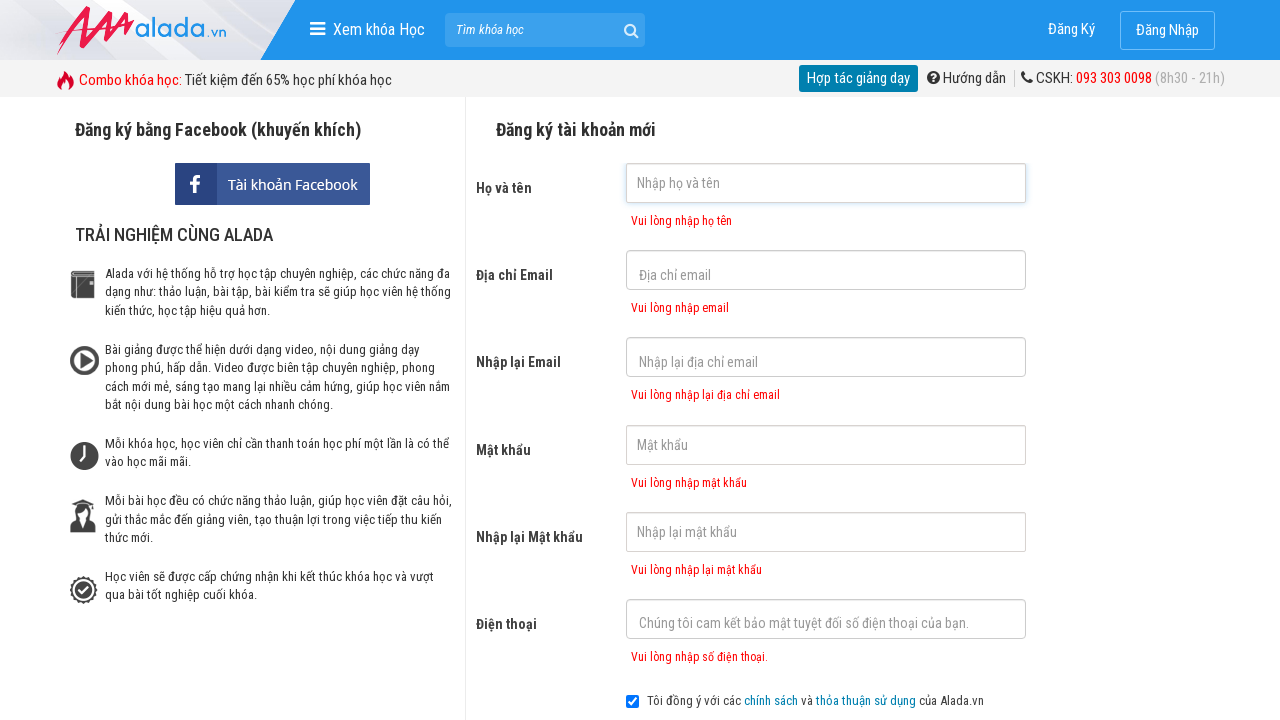

First name error message appeared
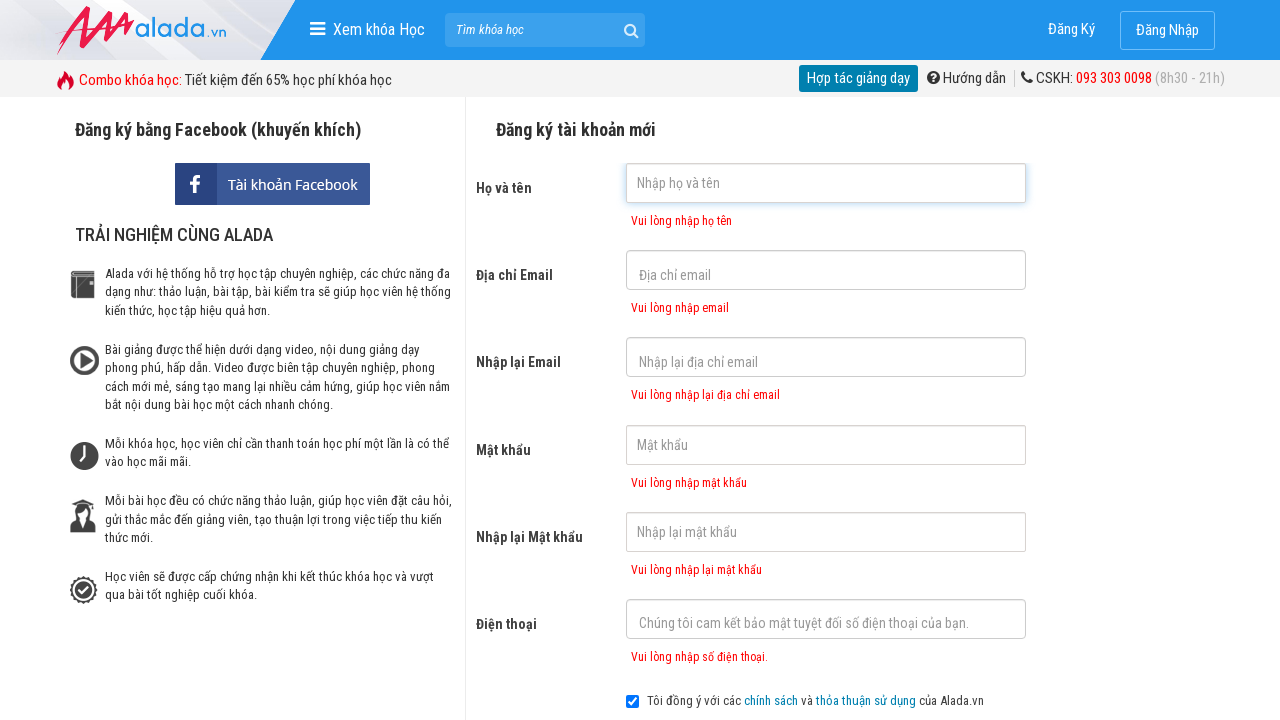

Email error message appeared
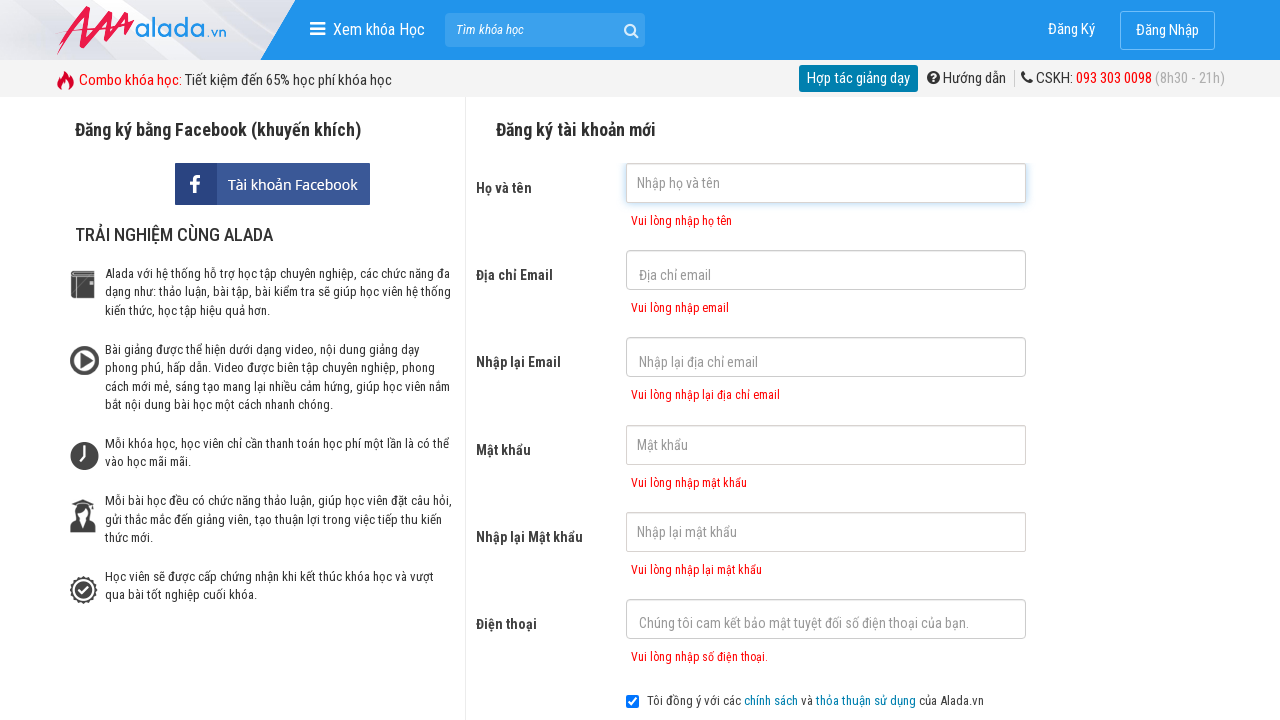

Confirm email error message appeared
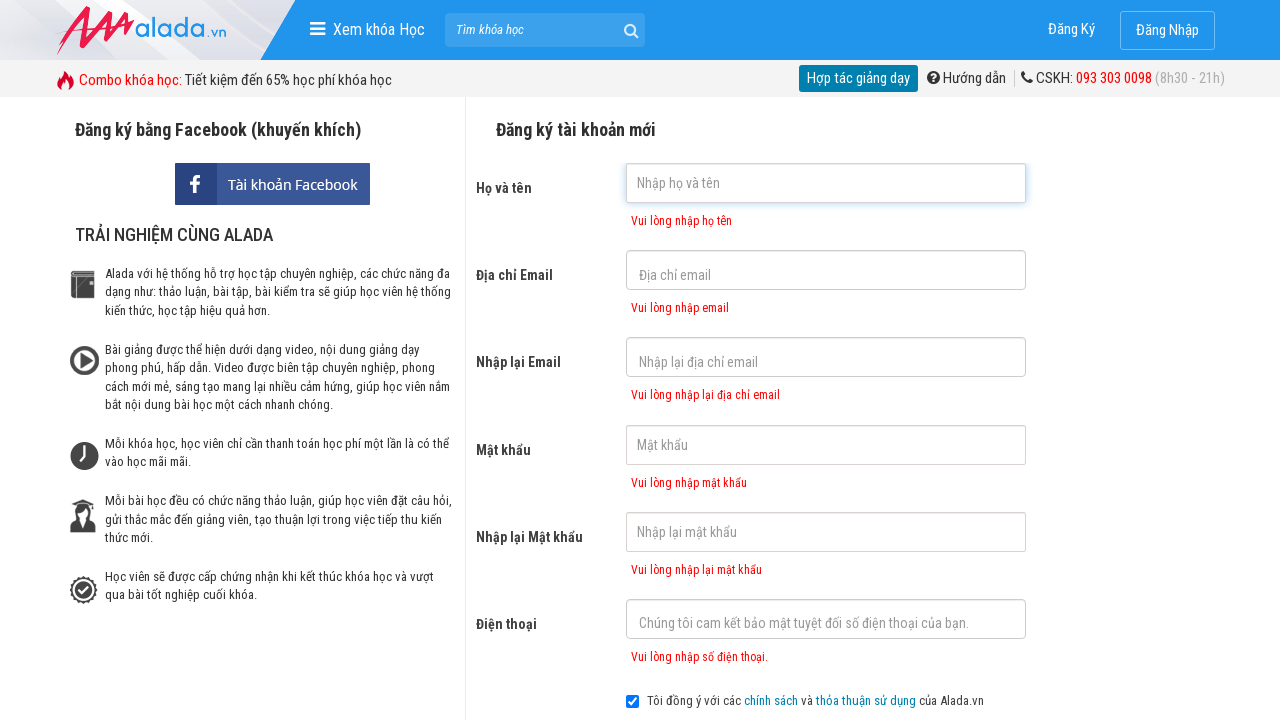

Password error message appeared
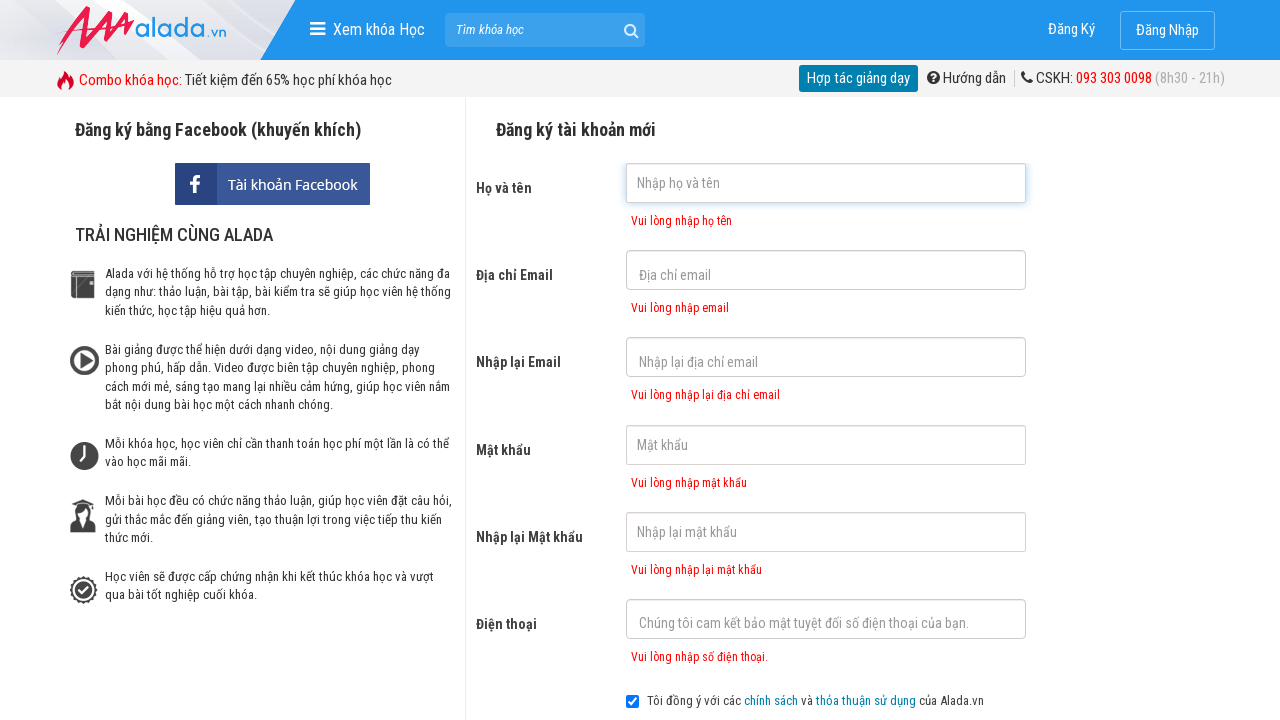

Confirm password error message appeared
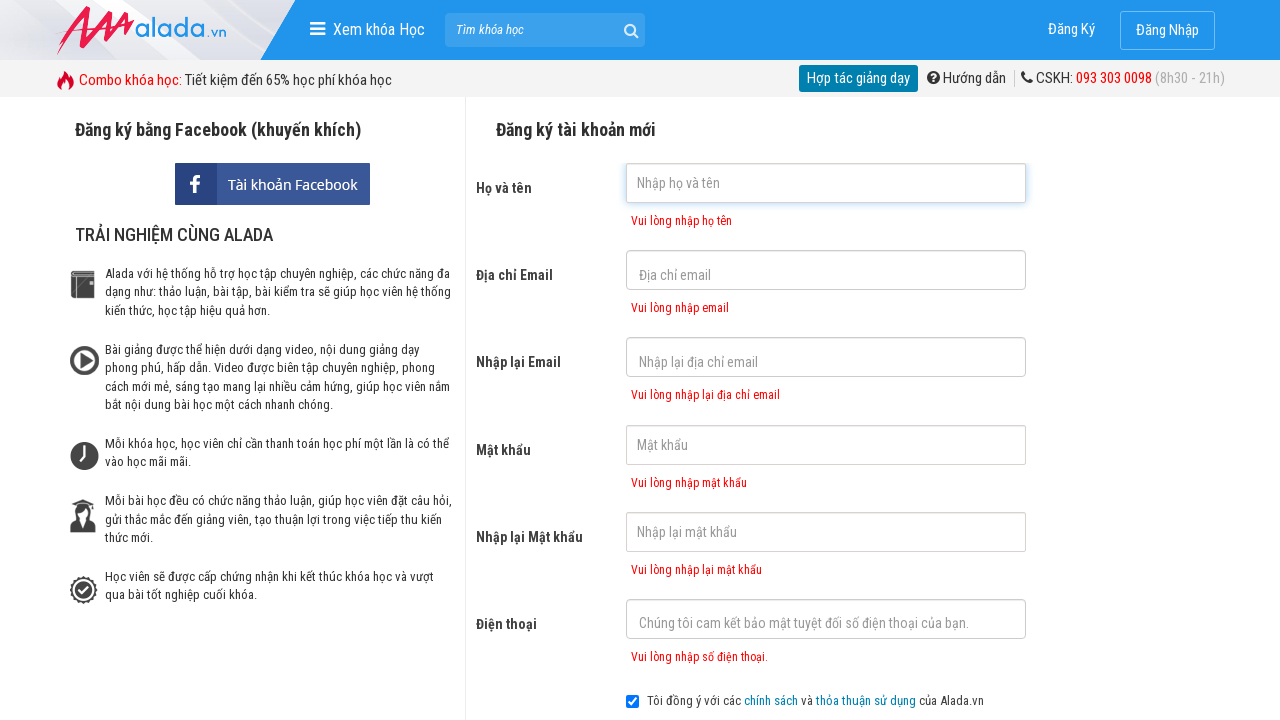

Phone number error message appeared
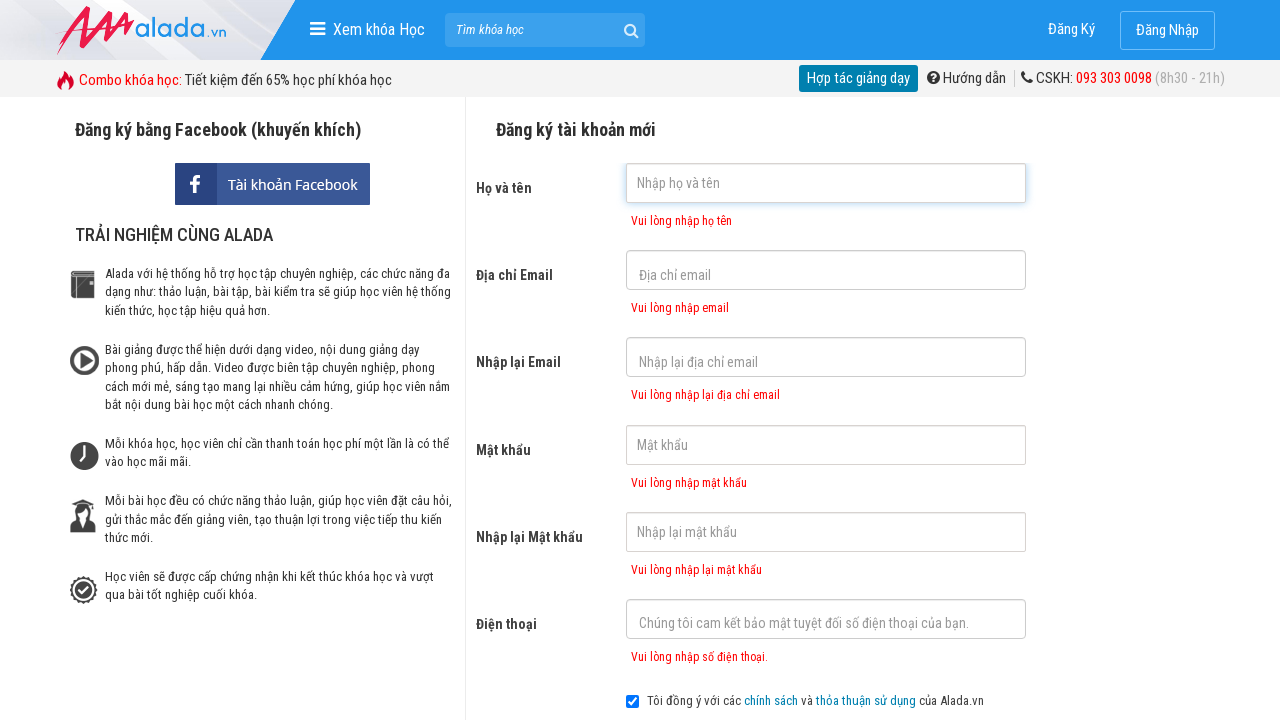

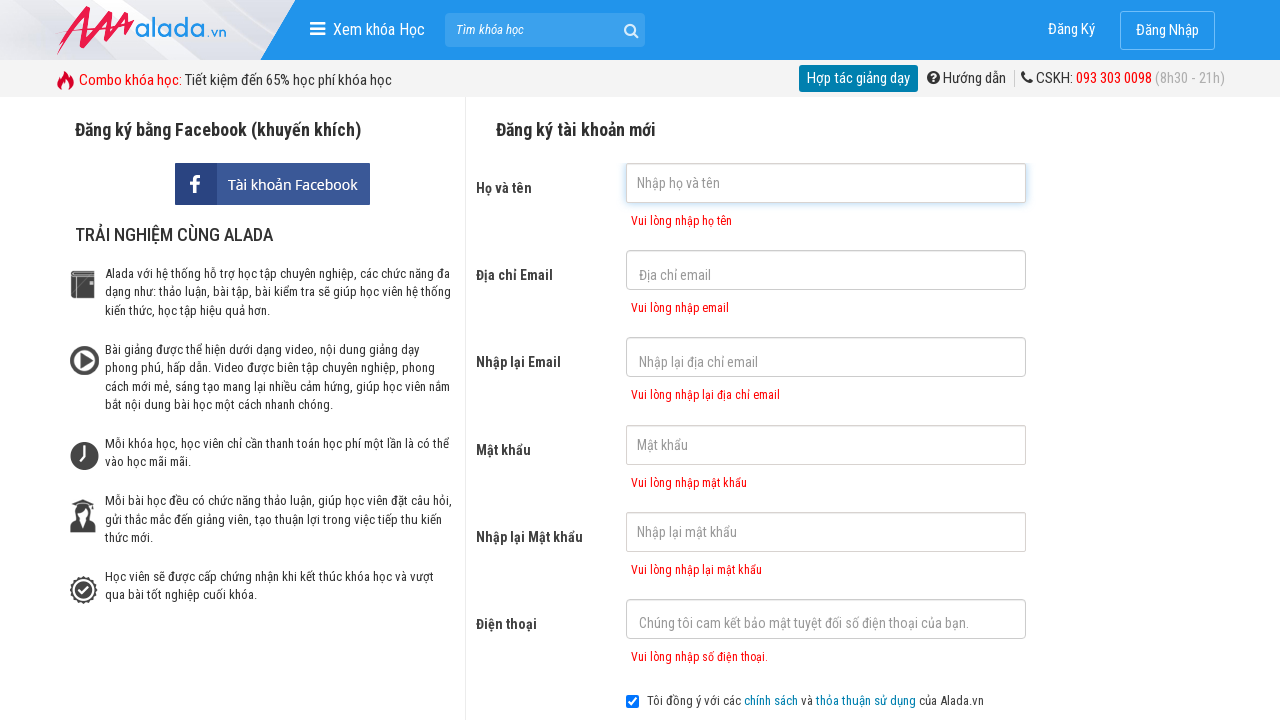